Tests confirm alert handling by clicking the confirm button and dismissing the confirmation dialog

Starting URL: https://demoqa.com/alerts

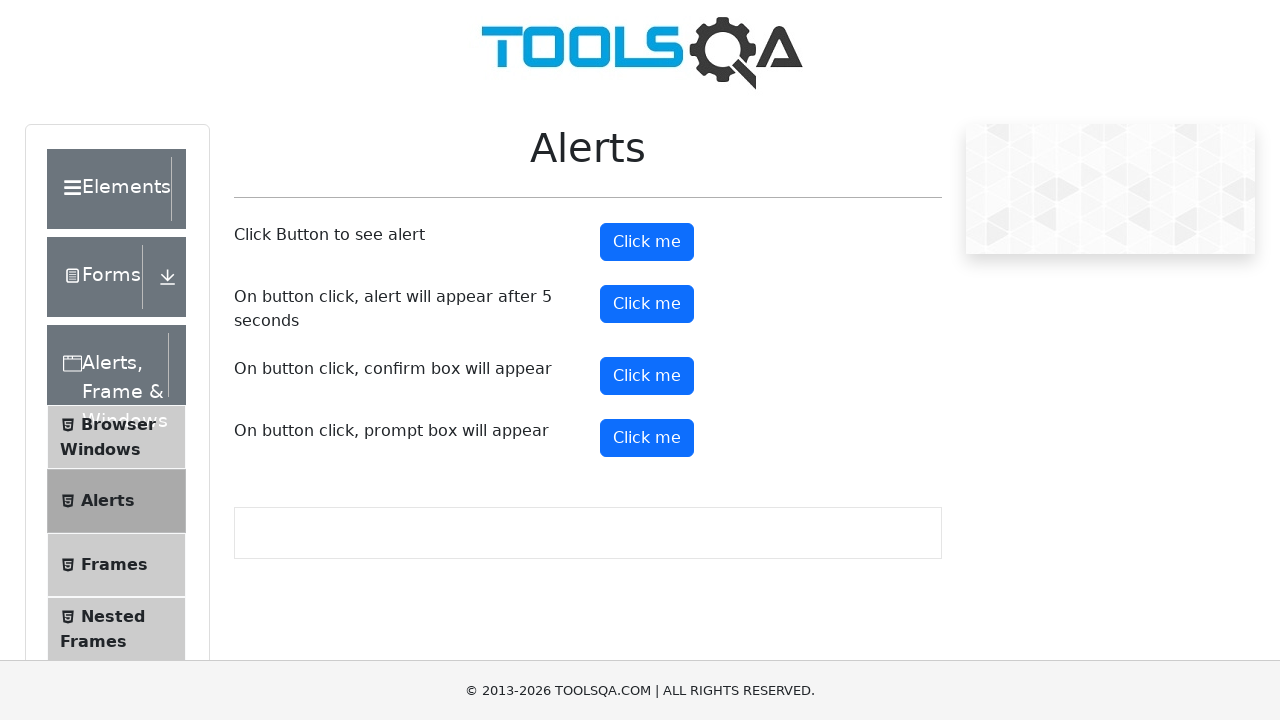

Set up dialog handler to dismiss confirm alerts
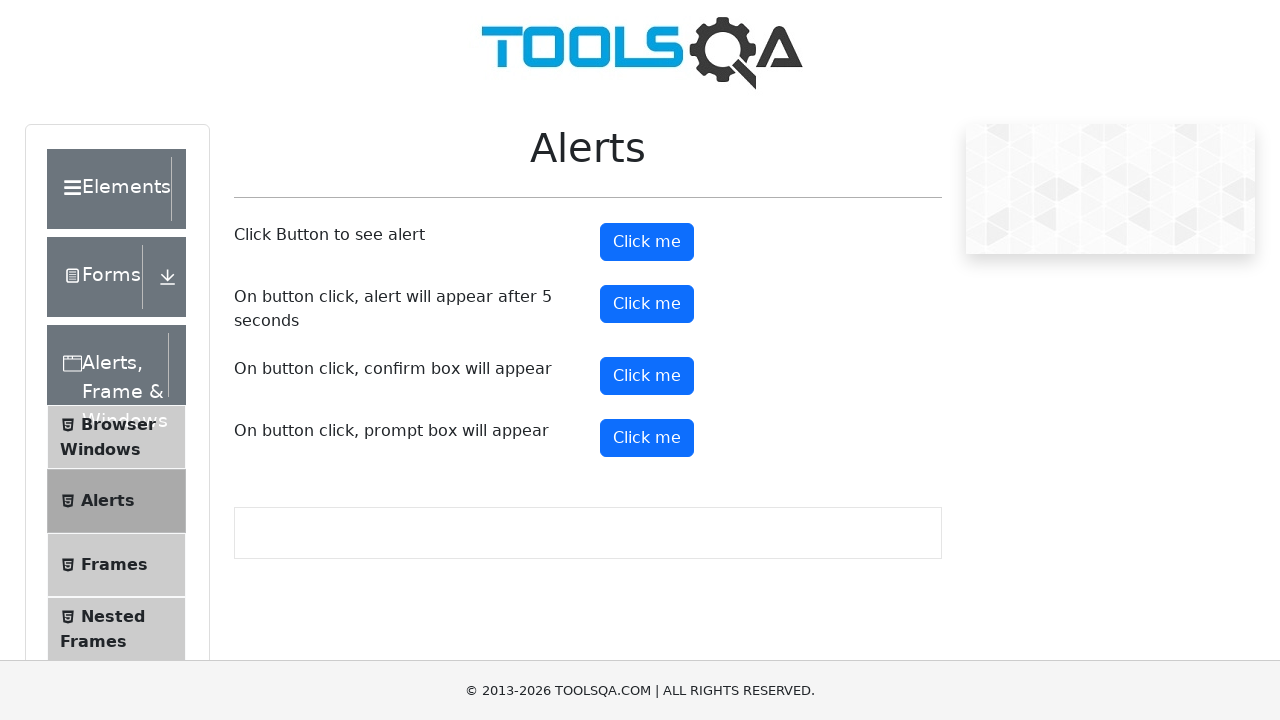

Clicked the confirm button to trigger the confirm alert at (647, 376) on #confirmButton
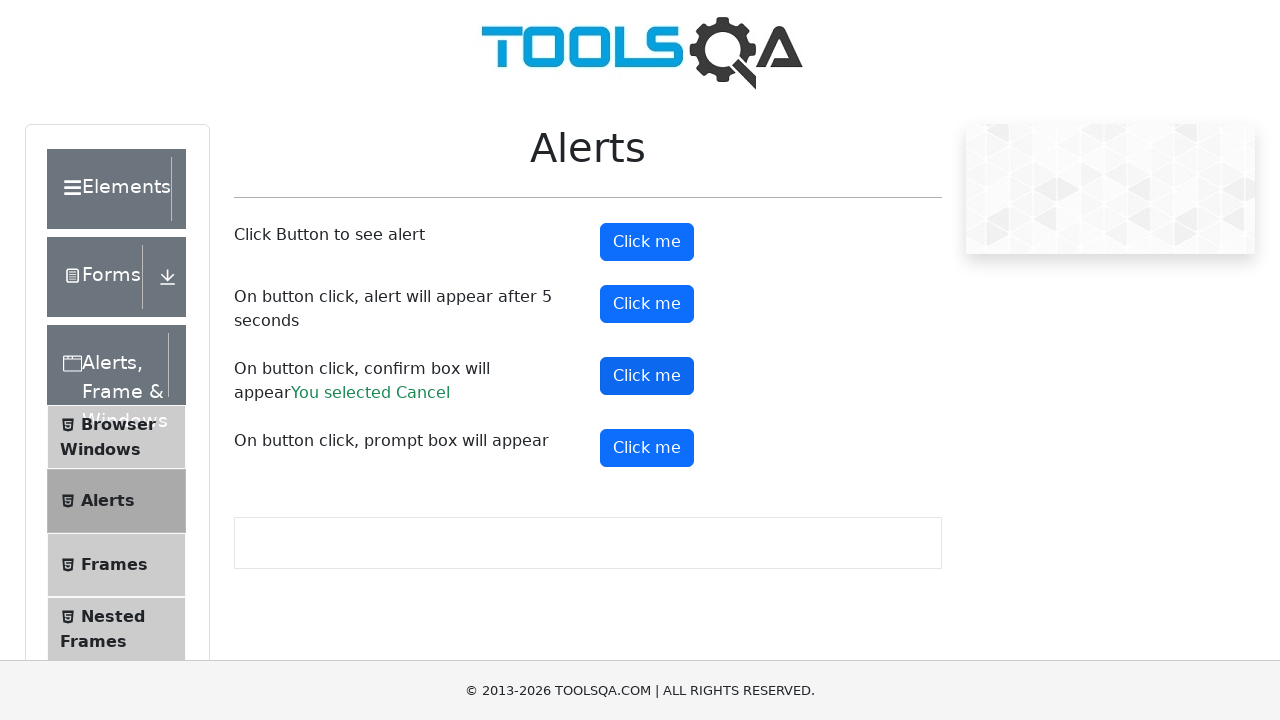

Confirm alert was dismissed and result text appeared
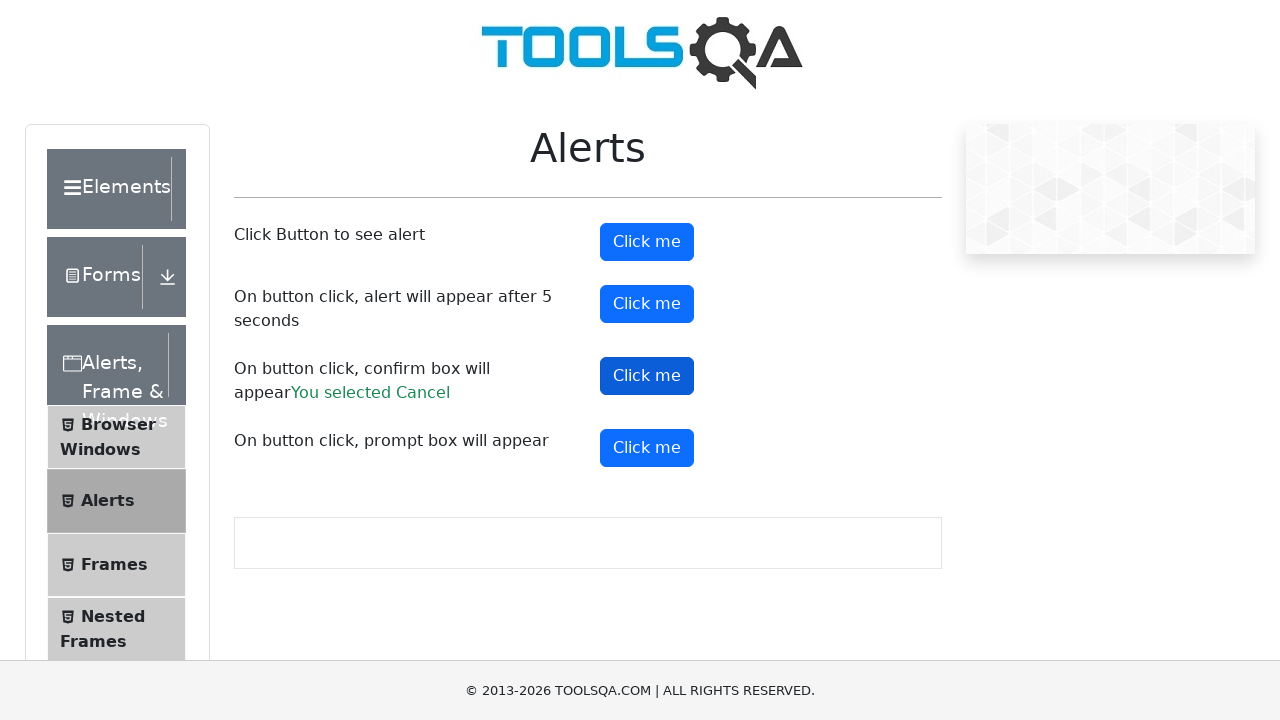

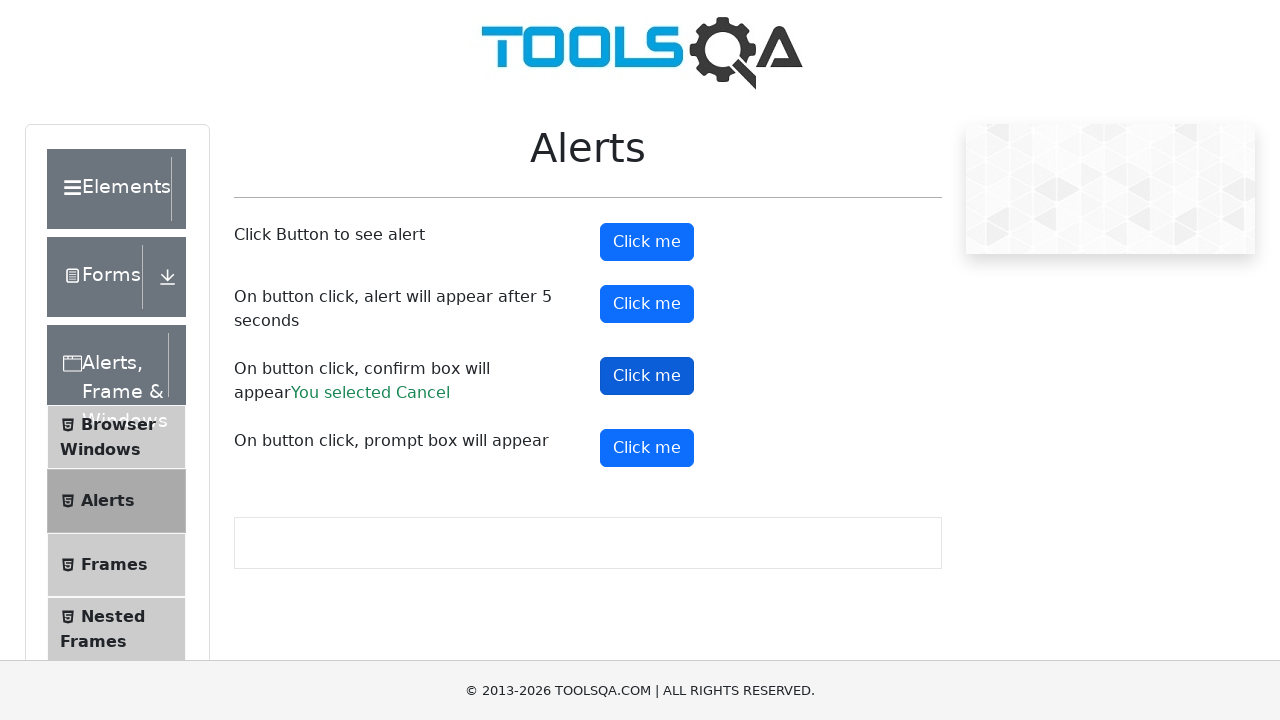